Navigates to the registration page and verifies that the sign-up page is displayed correctly

Starting URL: https://parabank.parasoft.com/parabank/index.htm

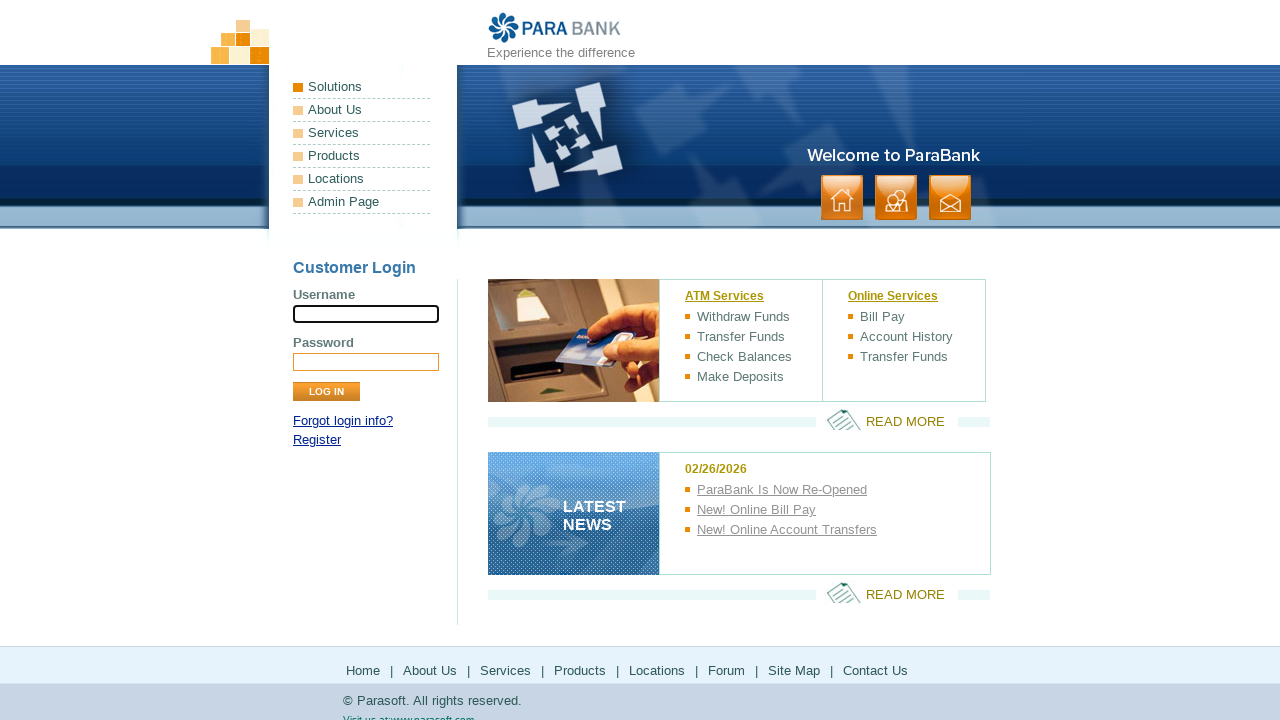

Clicked Register link to navigate to registration page at (317, 440) on a:text('Register')
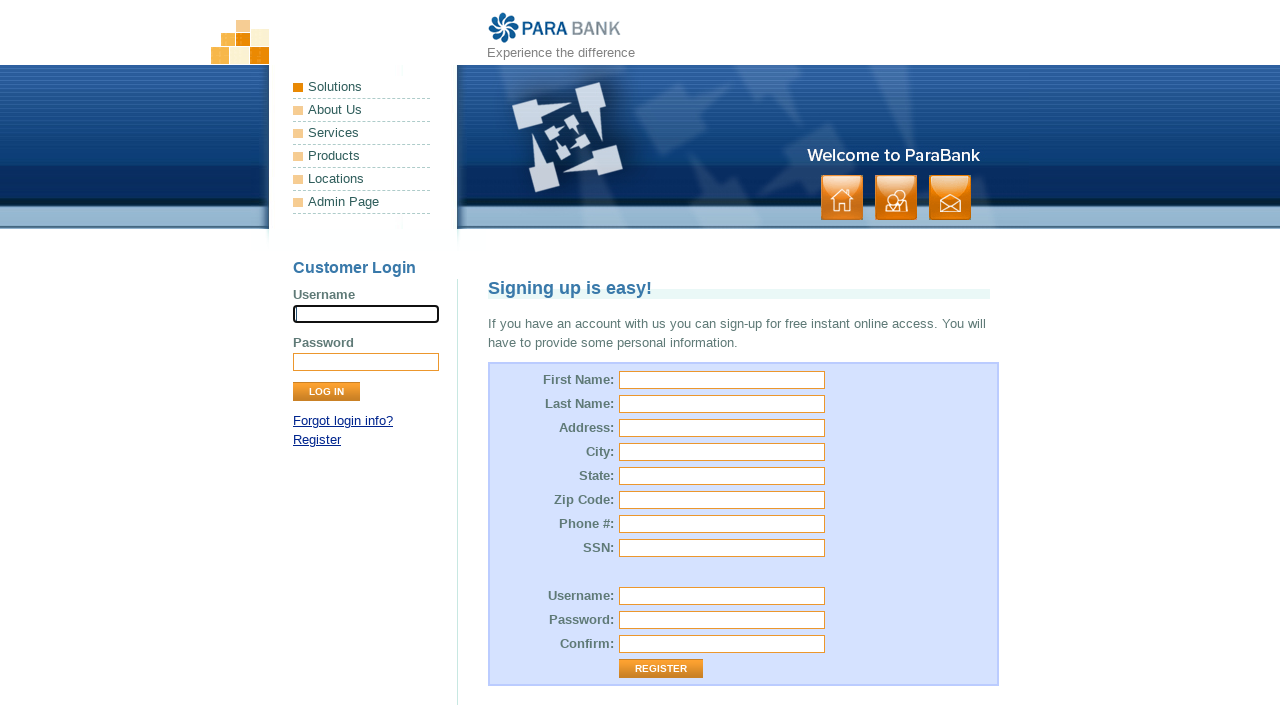

Sign-up page loaded and 'Signing up is easy!' heading is displayed
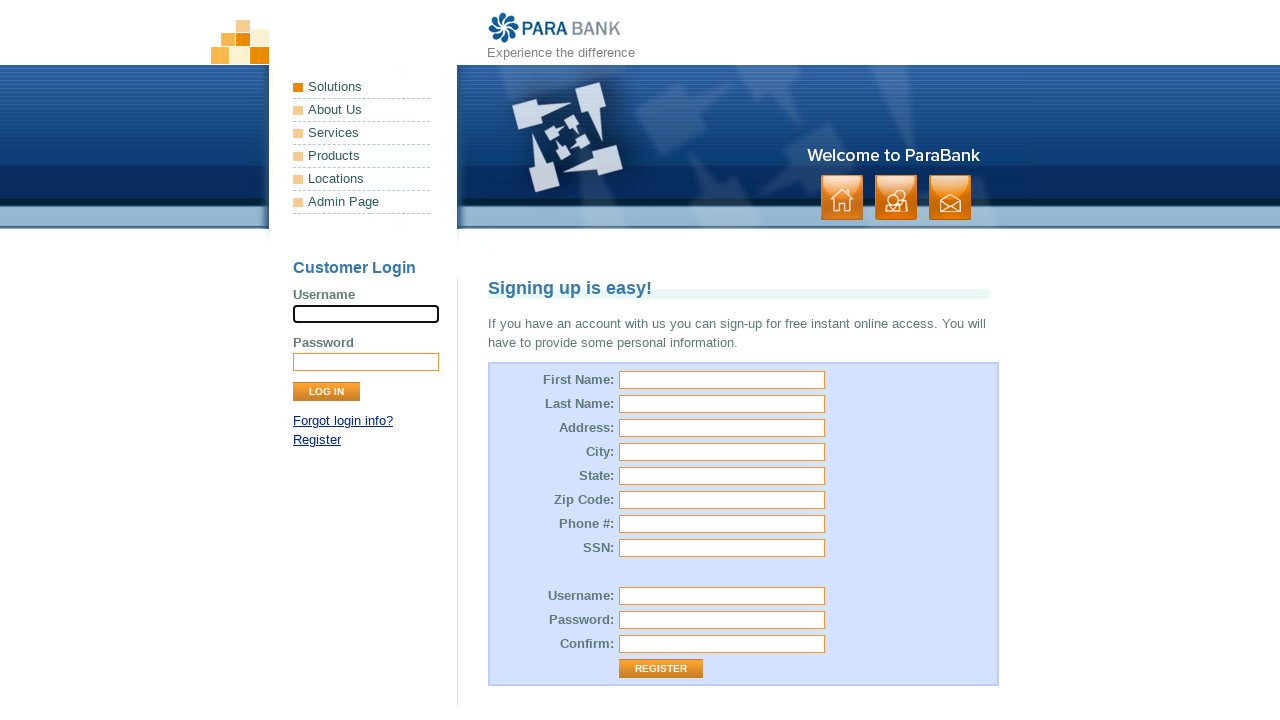

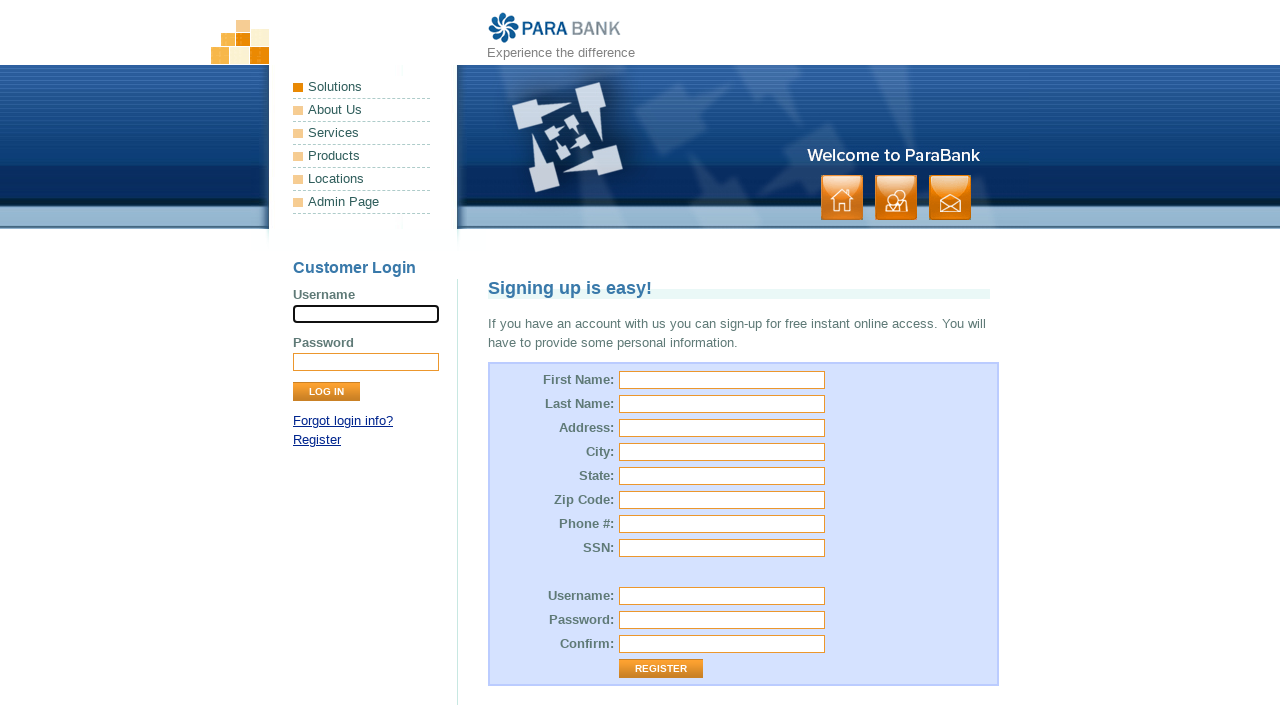